Tests keyboard key press functionality by sending space and tab keys to elements and verifying the displayed result text shows the correct key was pressed.

Starting URL: http://the-internet.herokuapp.com/key_presses

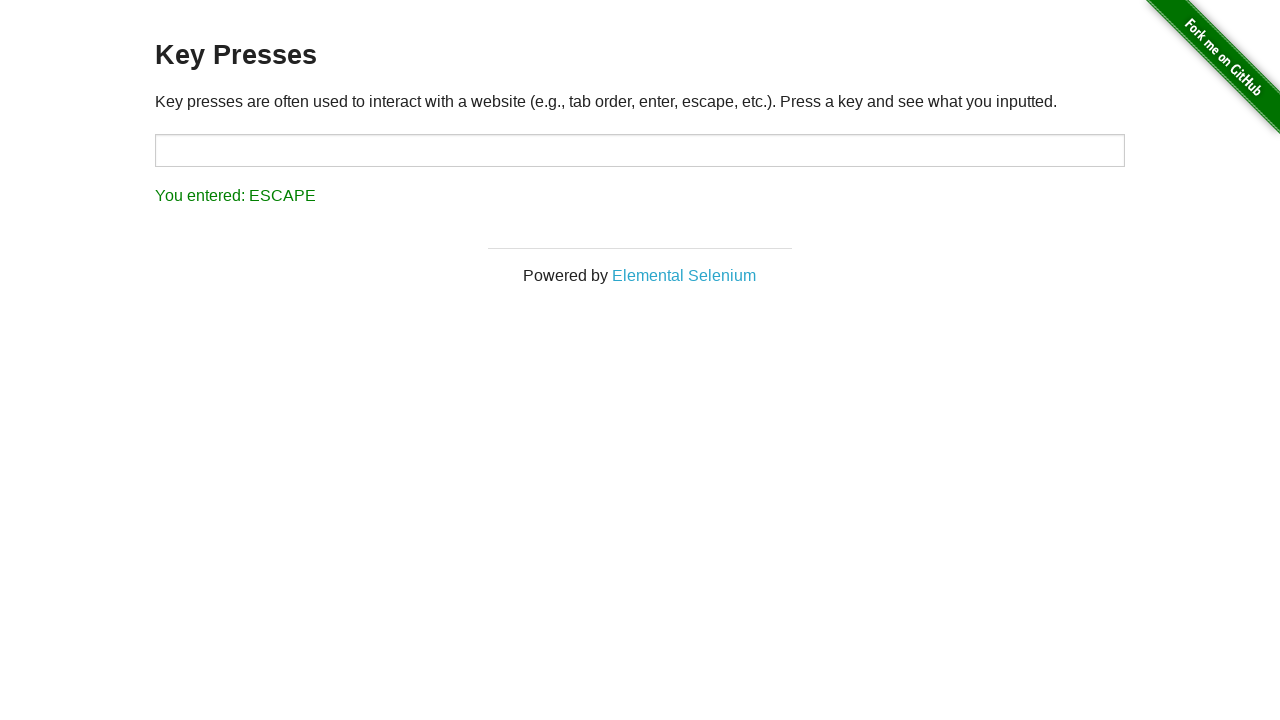

Pressed Space key on target element on #target
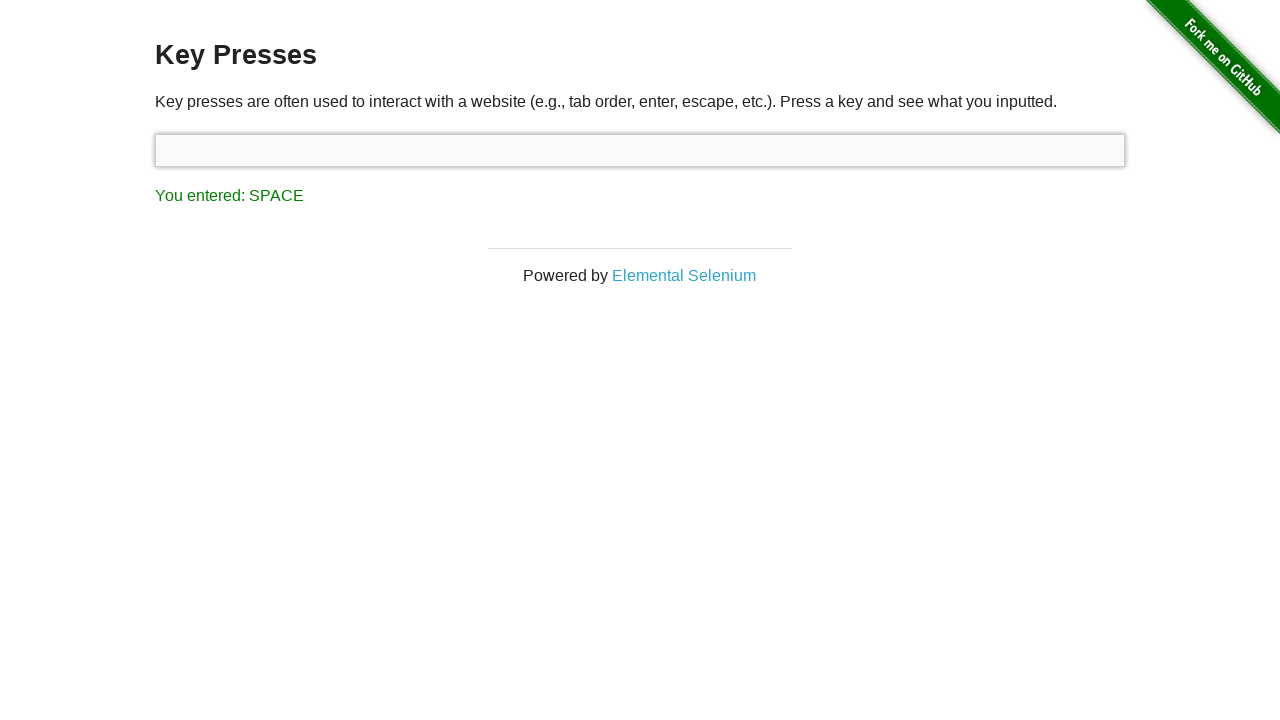

Result element loaded after Space key press
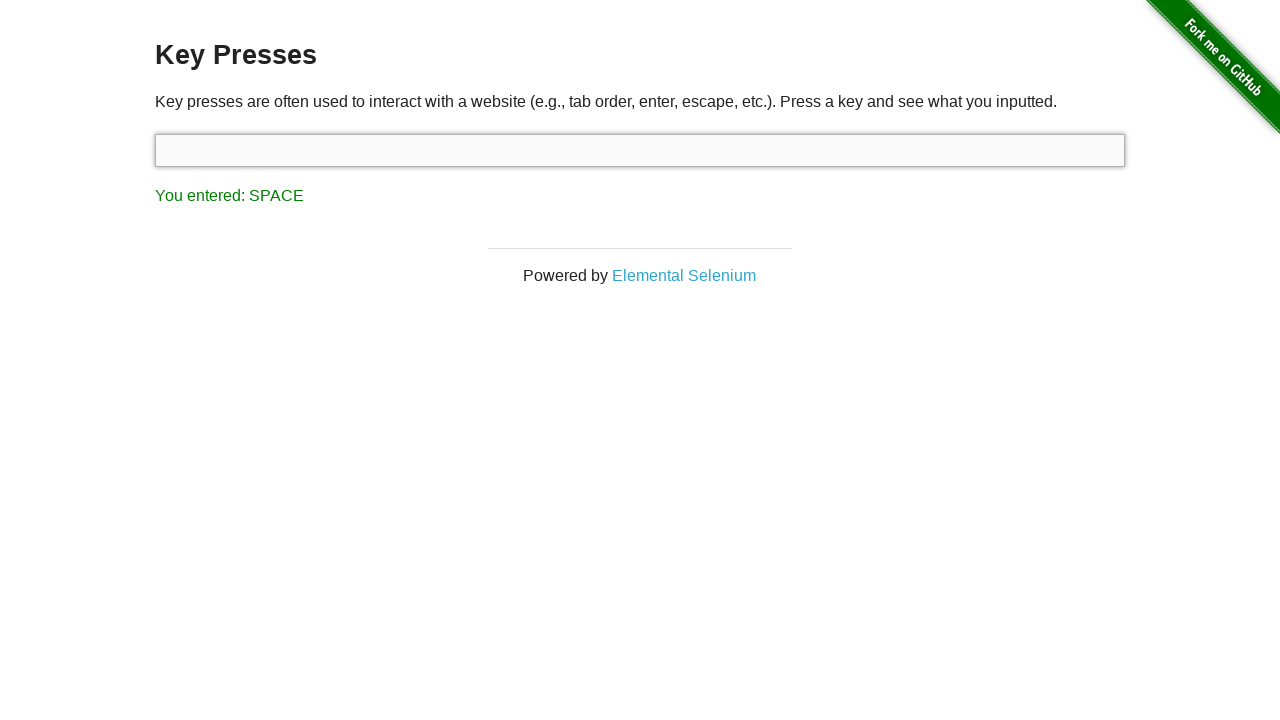

Retrieved result text content
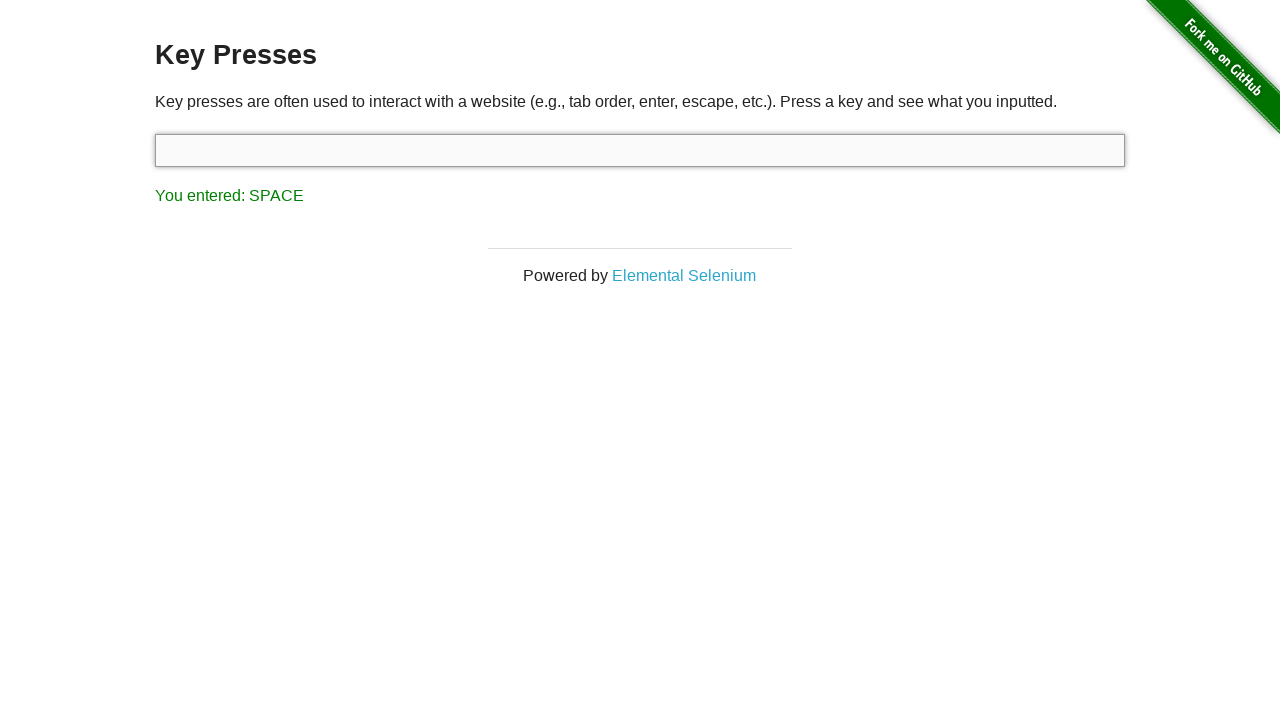

Asserted result text shows 'You entered: SPACE'
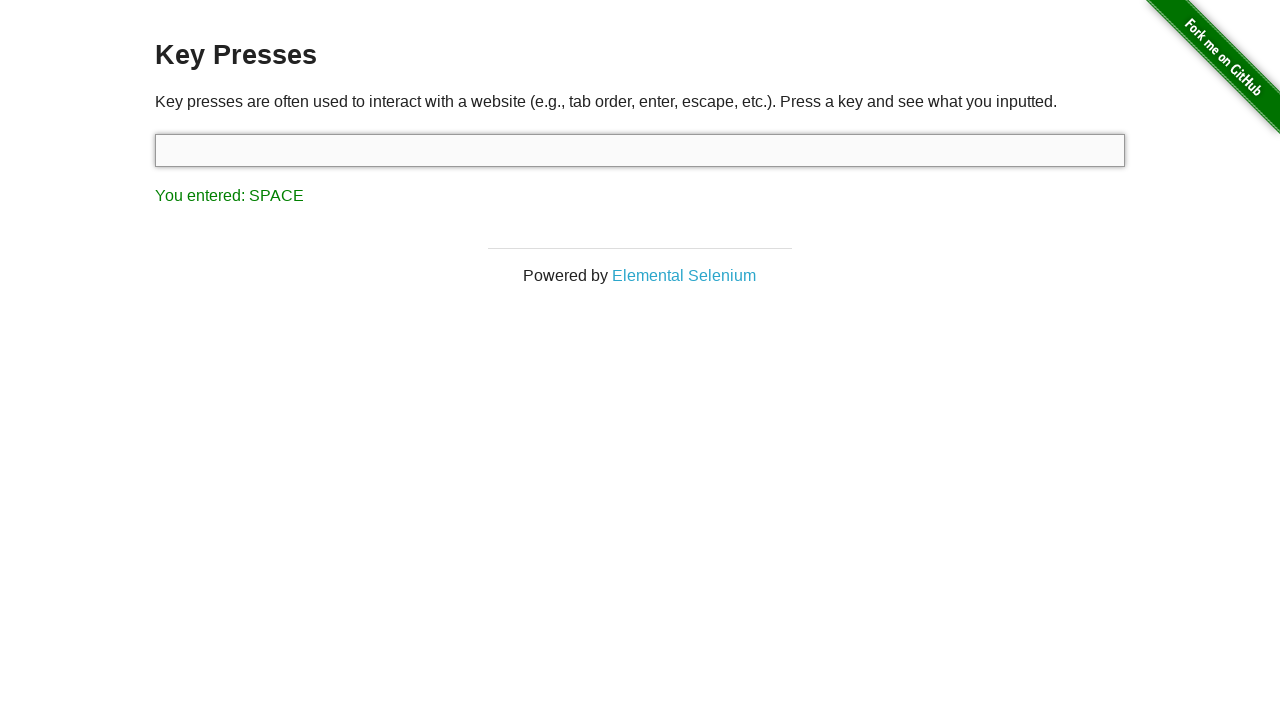

Pressed Tab key on focused element
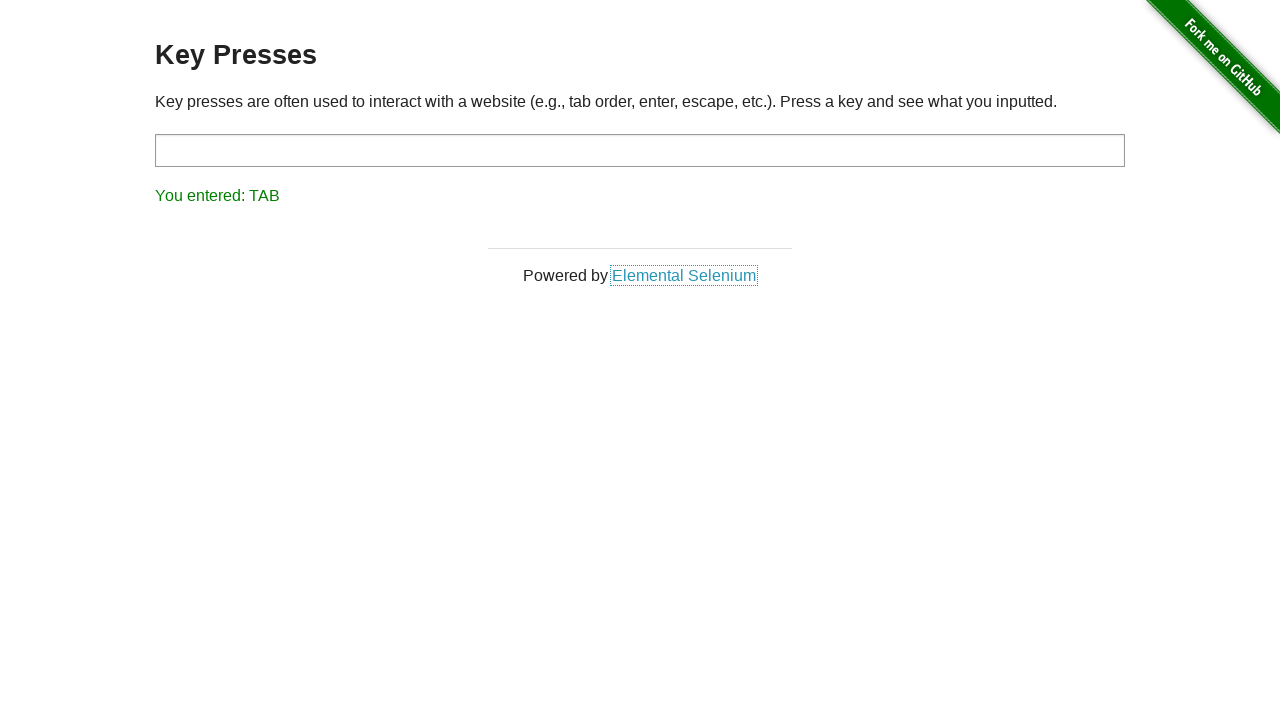

Retrieved result text content after Tab key press
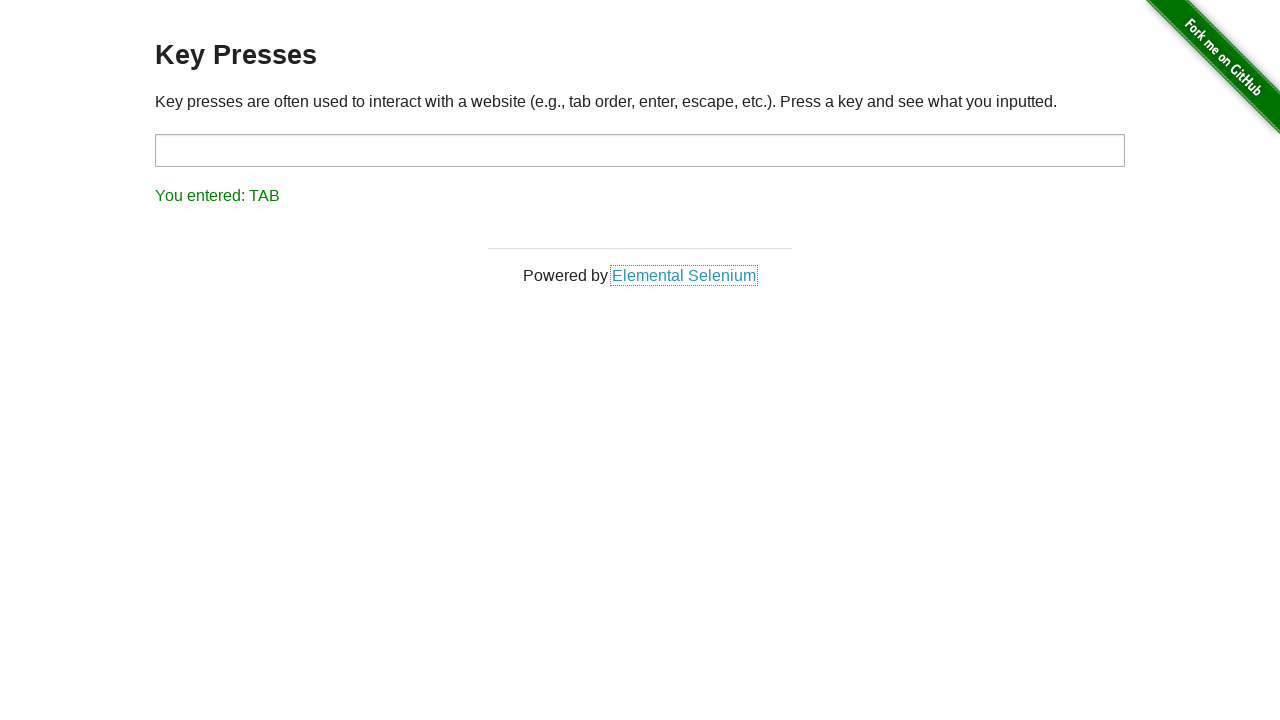

Asserted result text shows 'You entered: TAB'
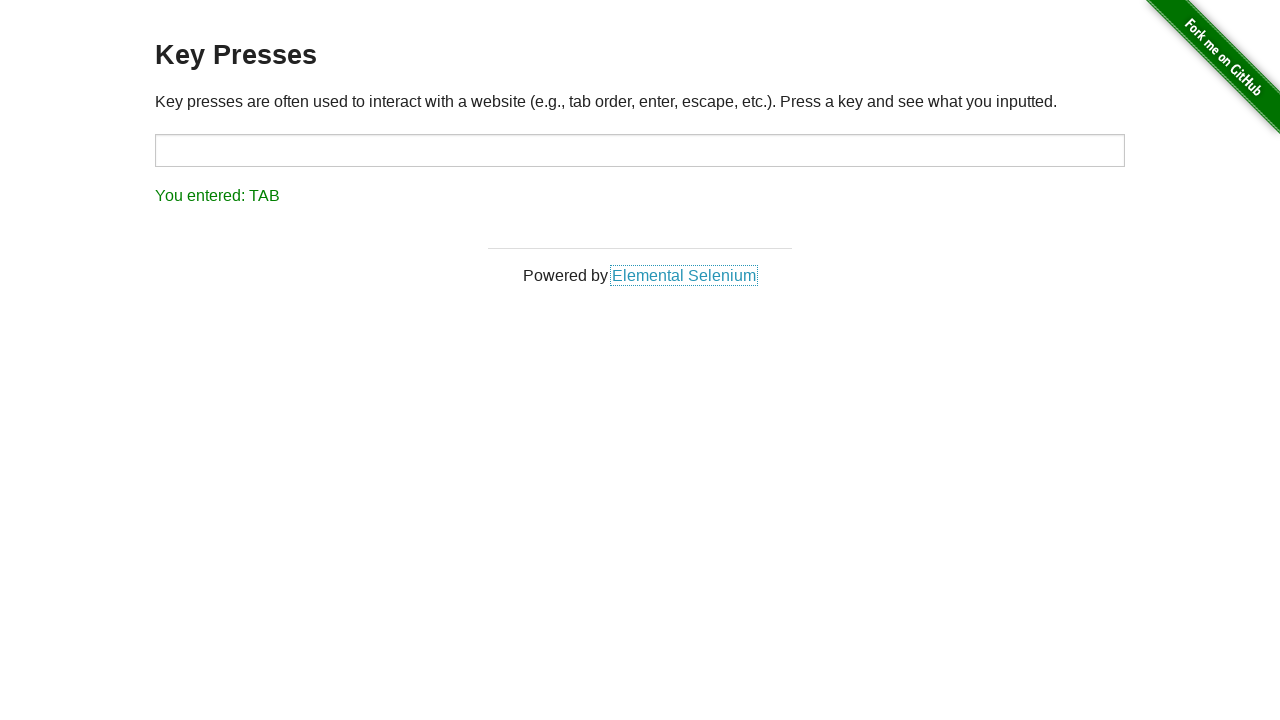

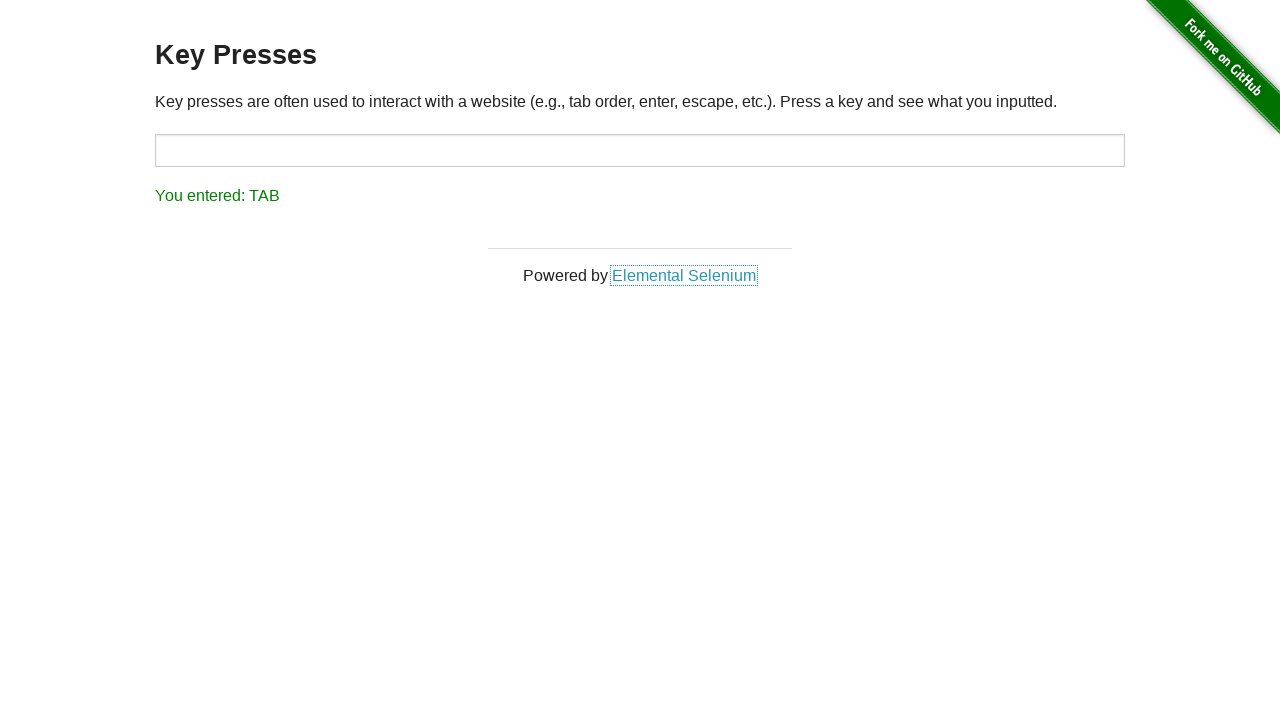